Tests browser back button functionality by navigating to a new page and then going back using mouse back action

Starting URL: https://www.selenium.dev/selenium/web/mouse_interaction.html

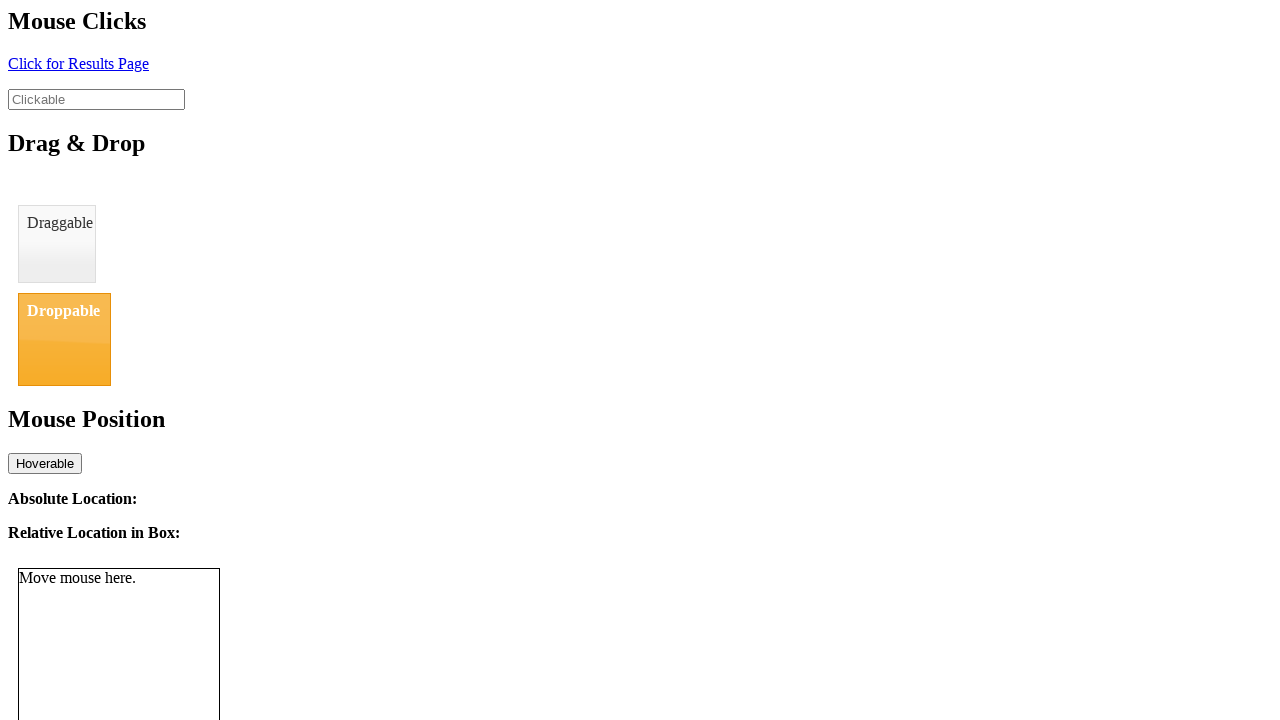

Clicked link to navigate to new page at (78, 63) on #click
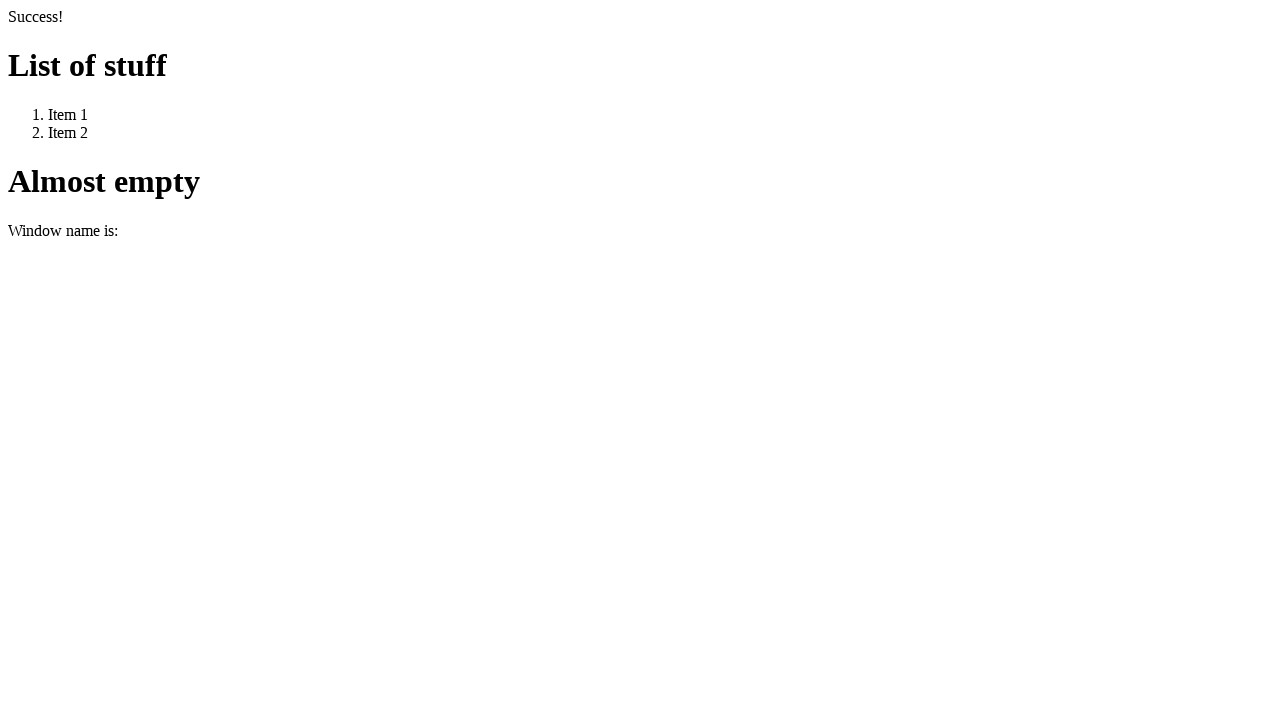

New page loaded (DOM content ready)
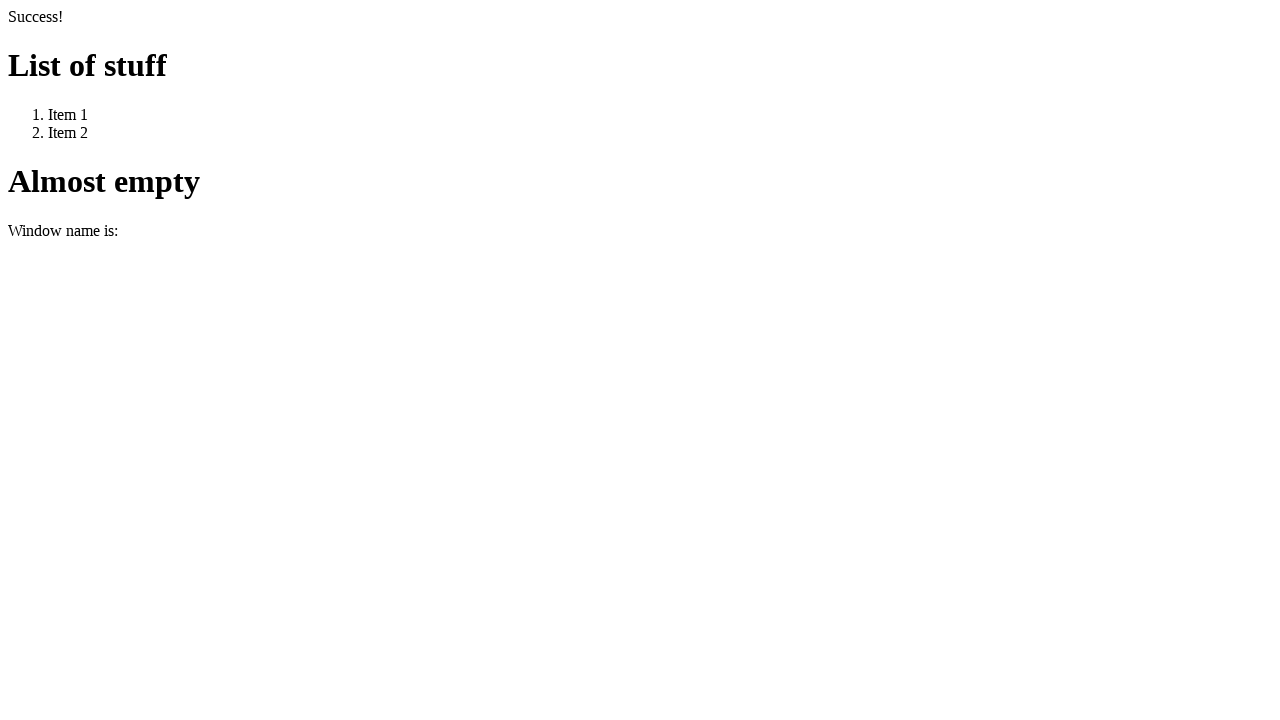

Navigated back using browser back button
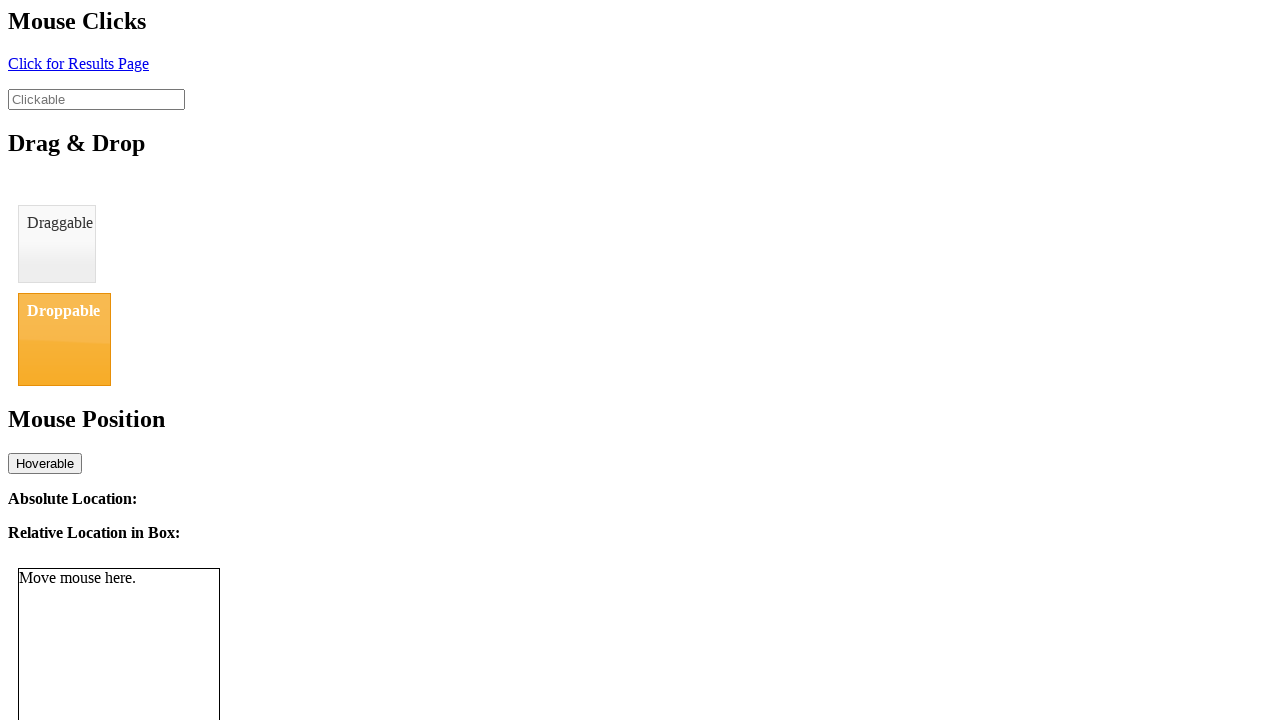

Original page loaded after back navigation
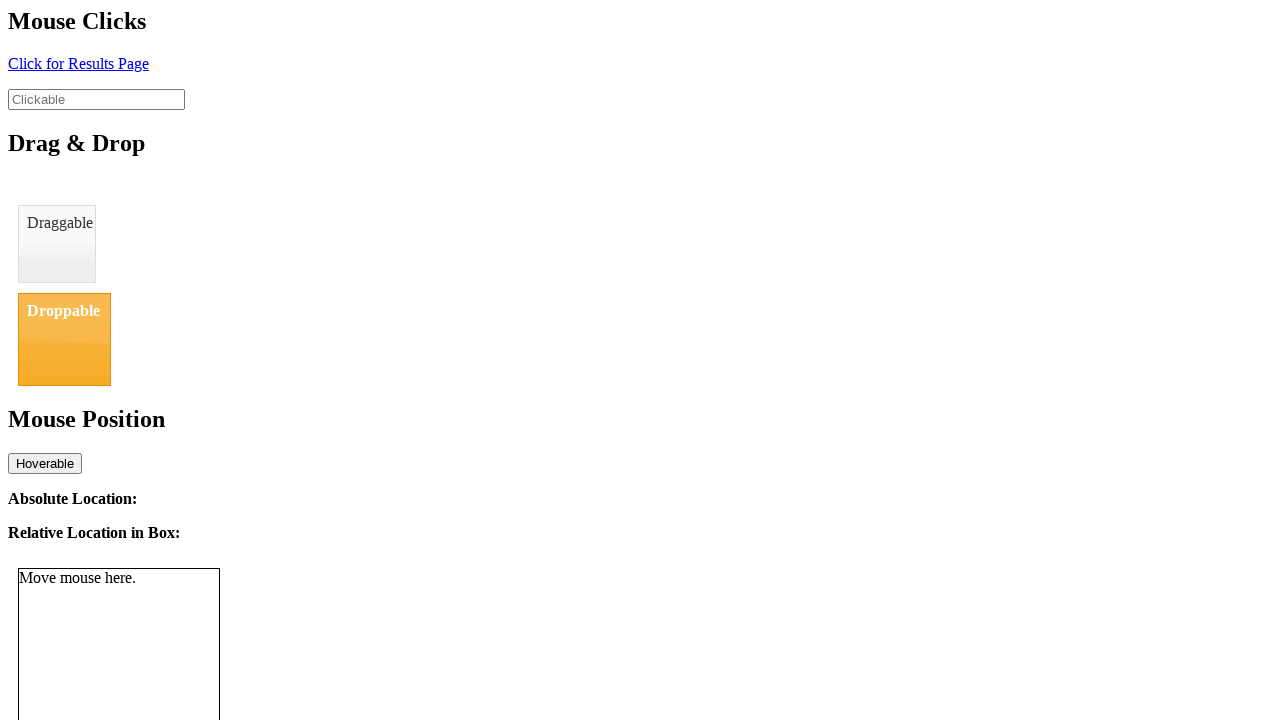

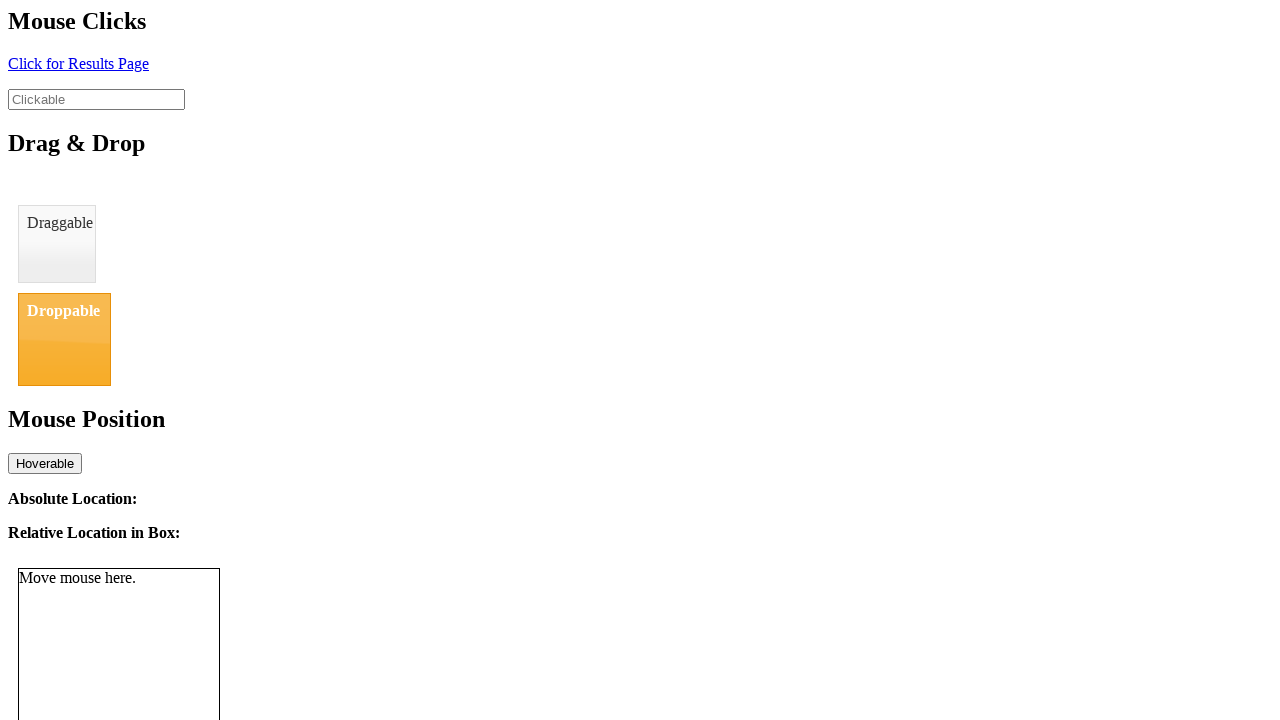